Tests form input functionality by filling text, password, and textarea fields on Selenium's demo web form

Starting URL: https://www.selenium.dev/selenium/web/web-form.html

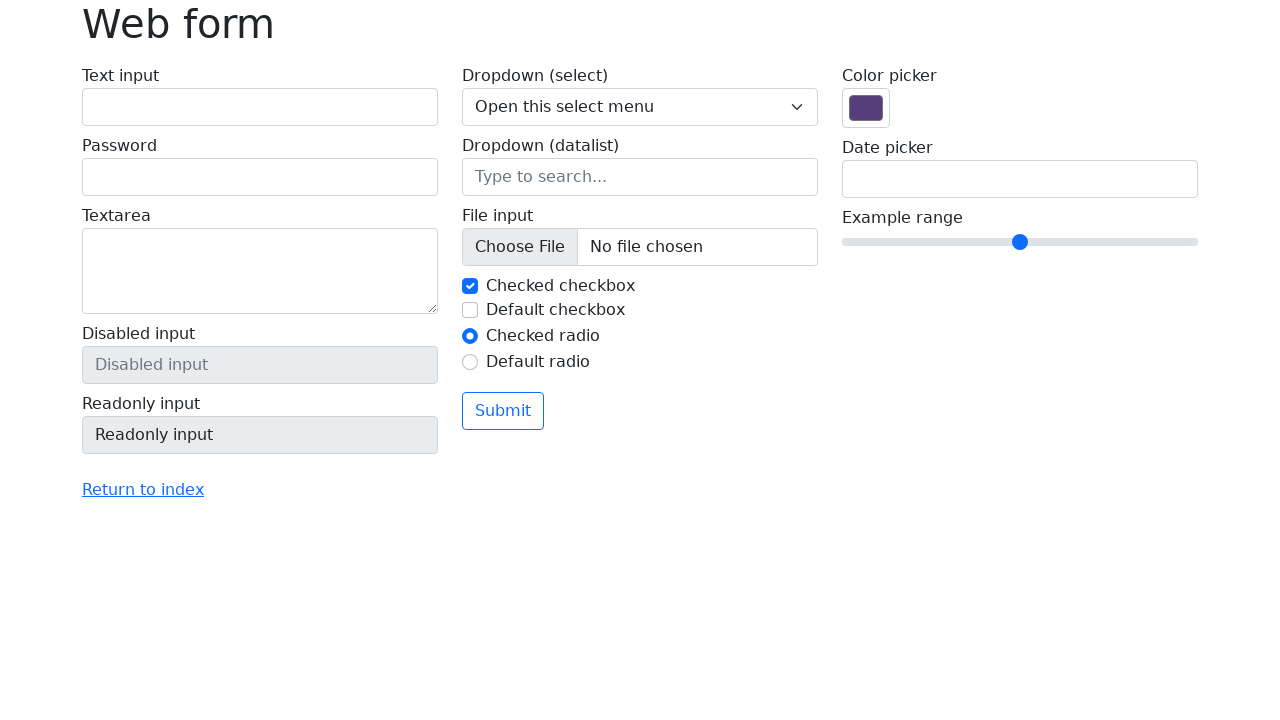

Filled text input field with 'Sample Text in TextInput field' on #my-text-id
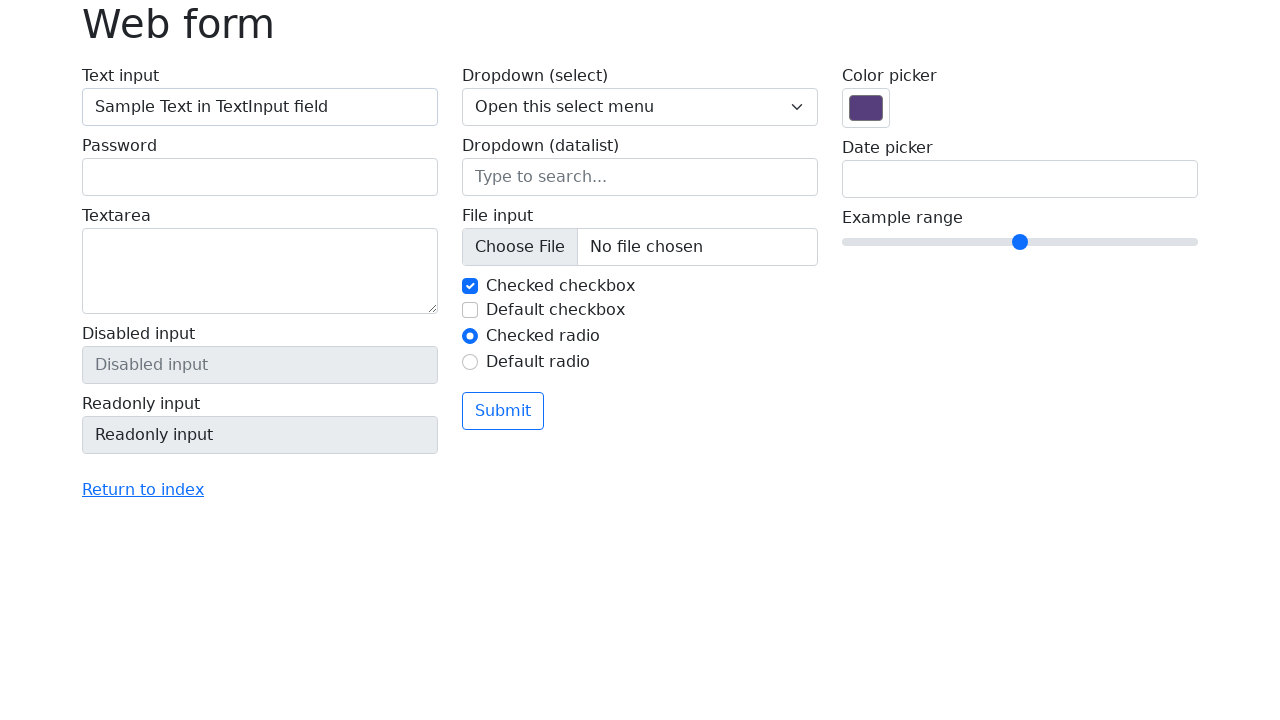

Filled password field with 'MyPassword-123' on input[name='my-password']
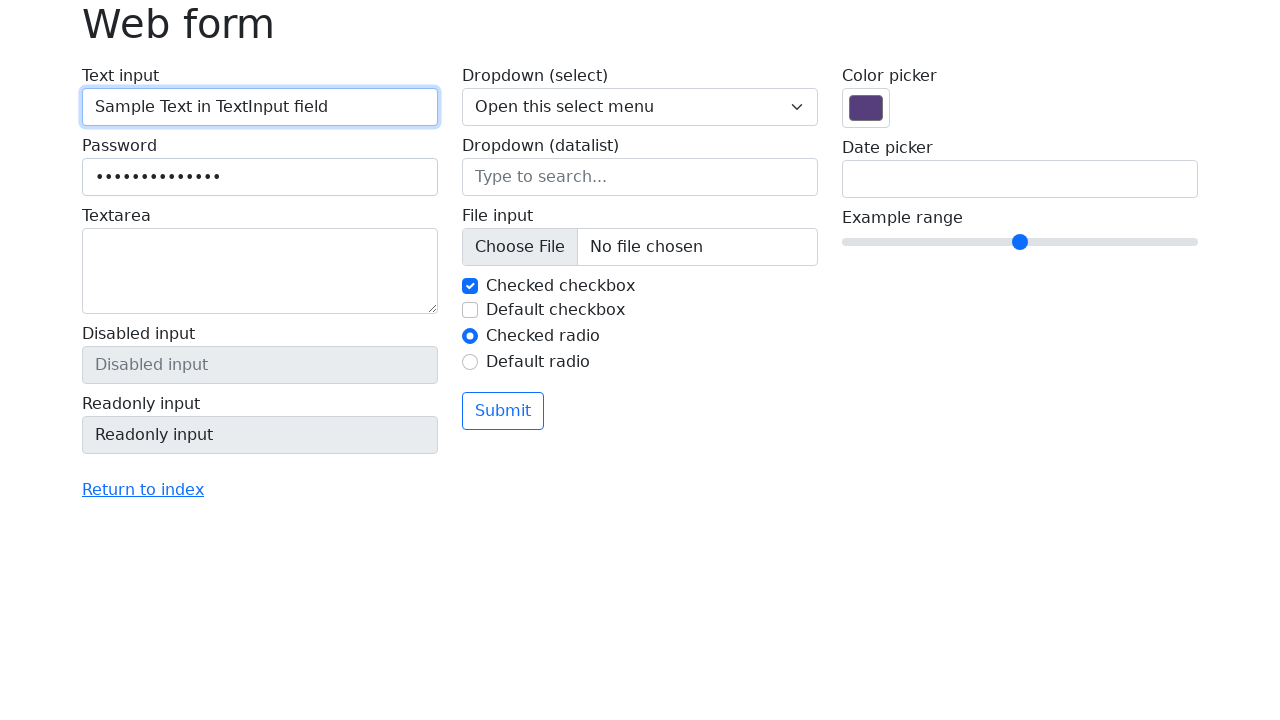

Filled textarea field with 'This is sample text in Text Area' on textarea[name='my-textarea']
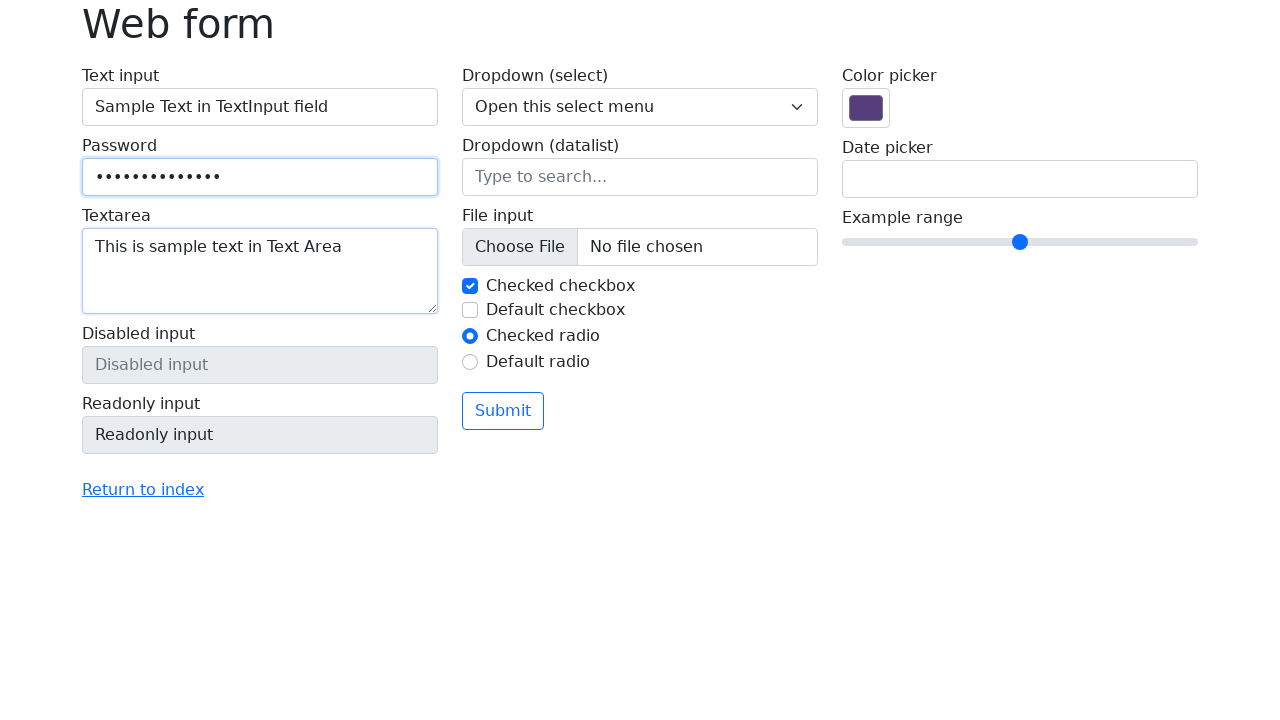

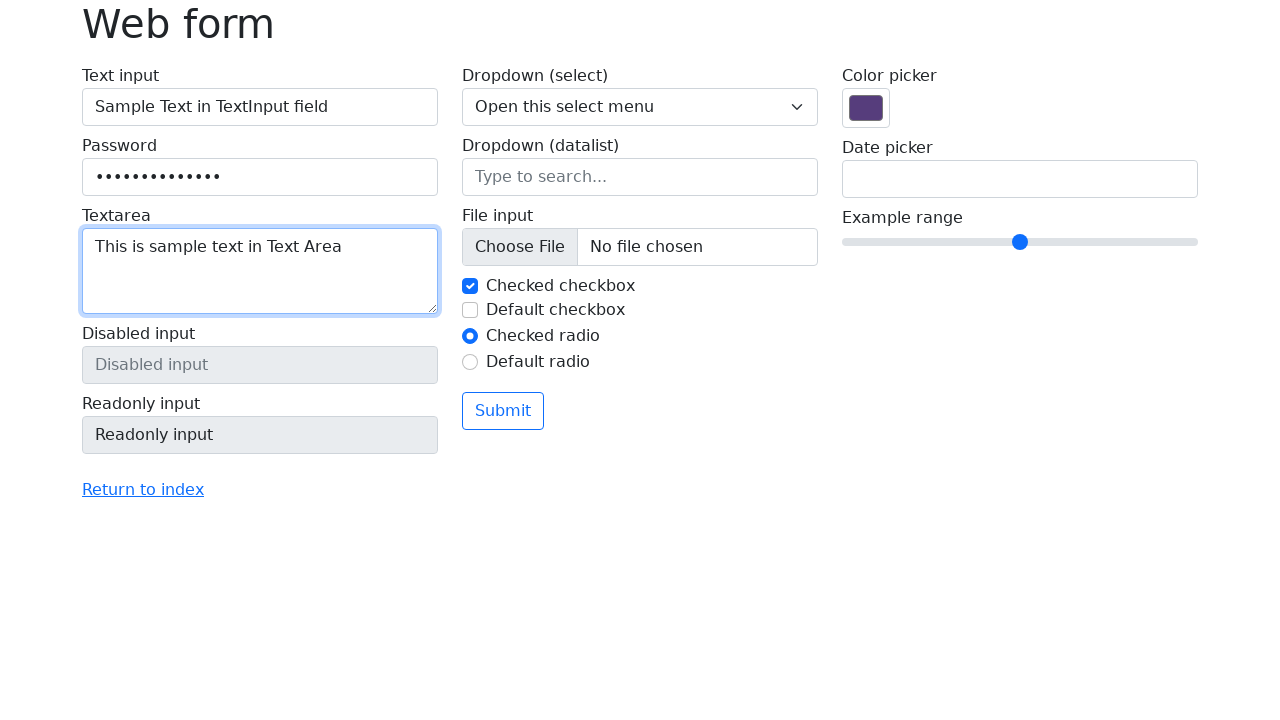